Tests radio button selection within an iframe on W3Schools by selecting the HTML option and verifying it is selected

Starting URL: https://www.w3schools.com/html/tryit.asp?filename=tryhtml_input_radio

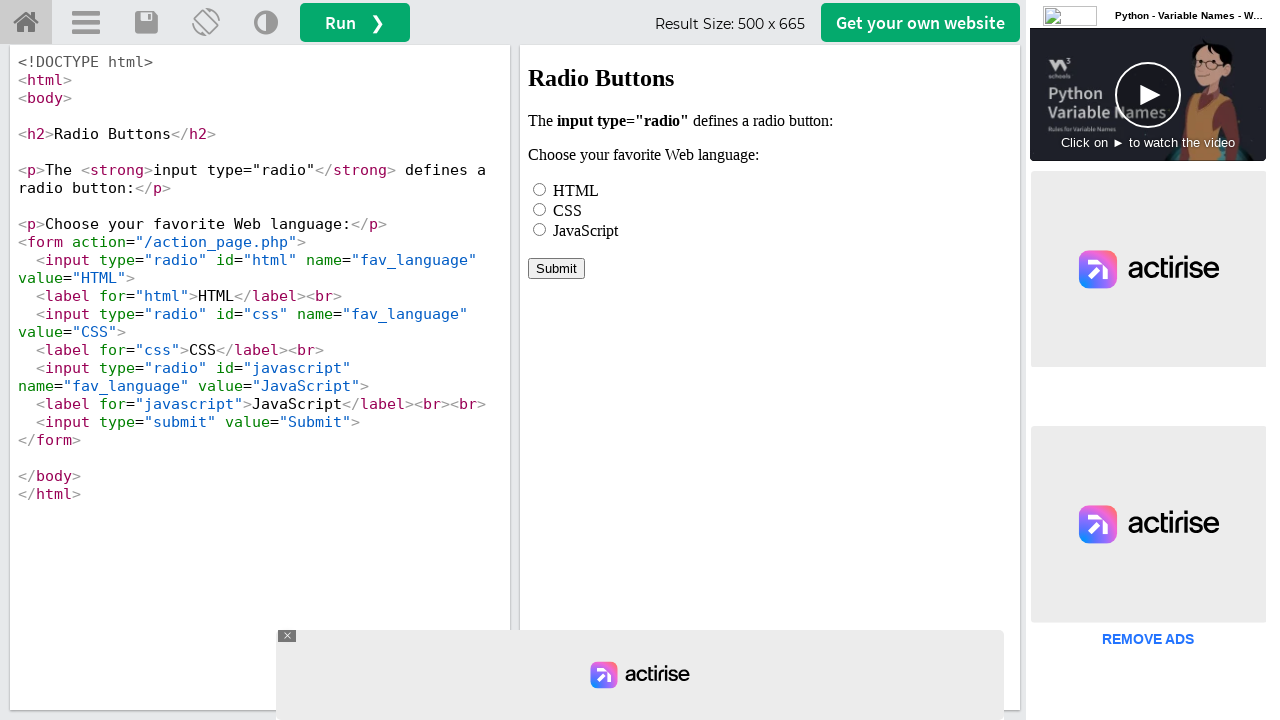

Waited for iframe#iframeResult to be present
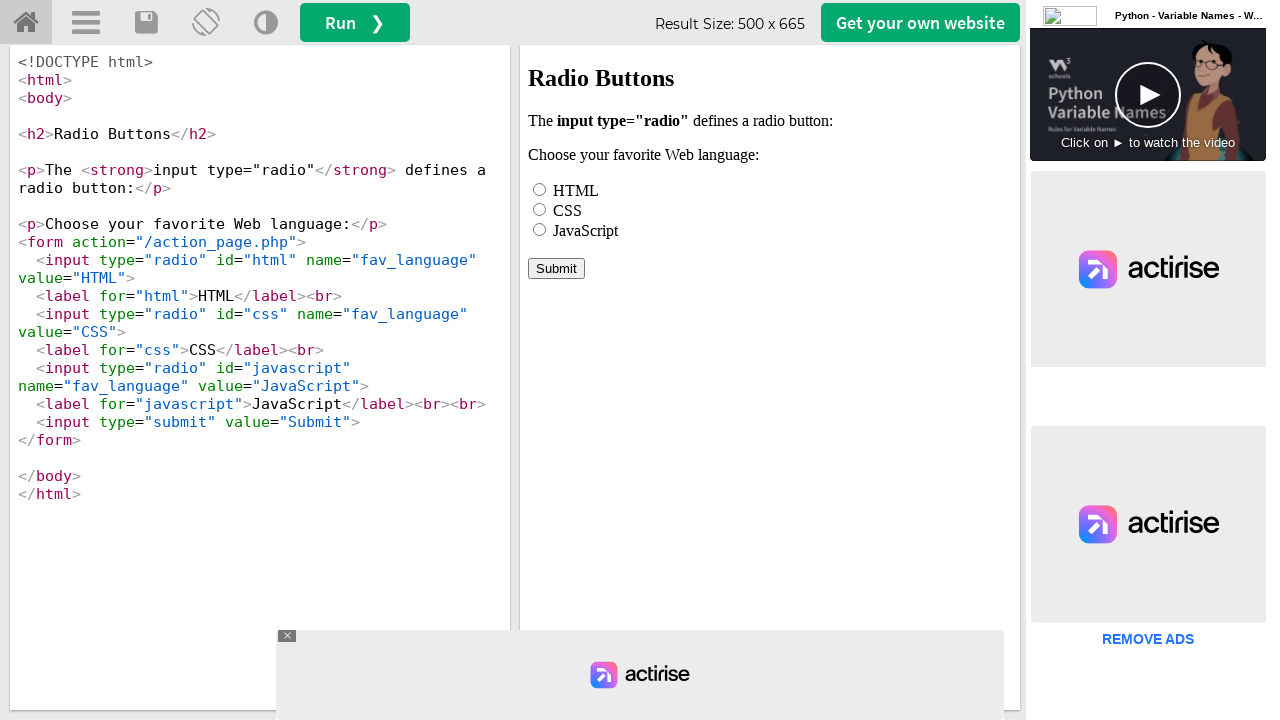

Located iframe#iframeResult
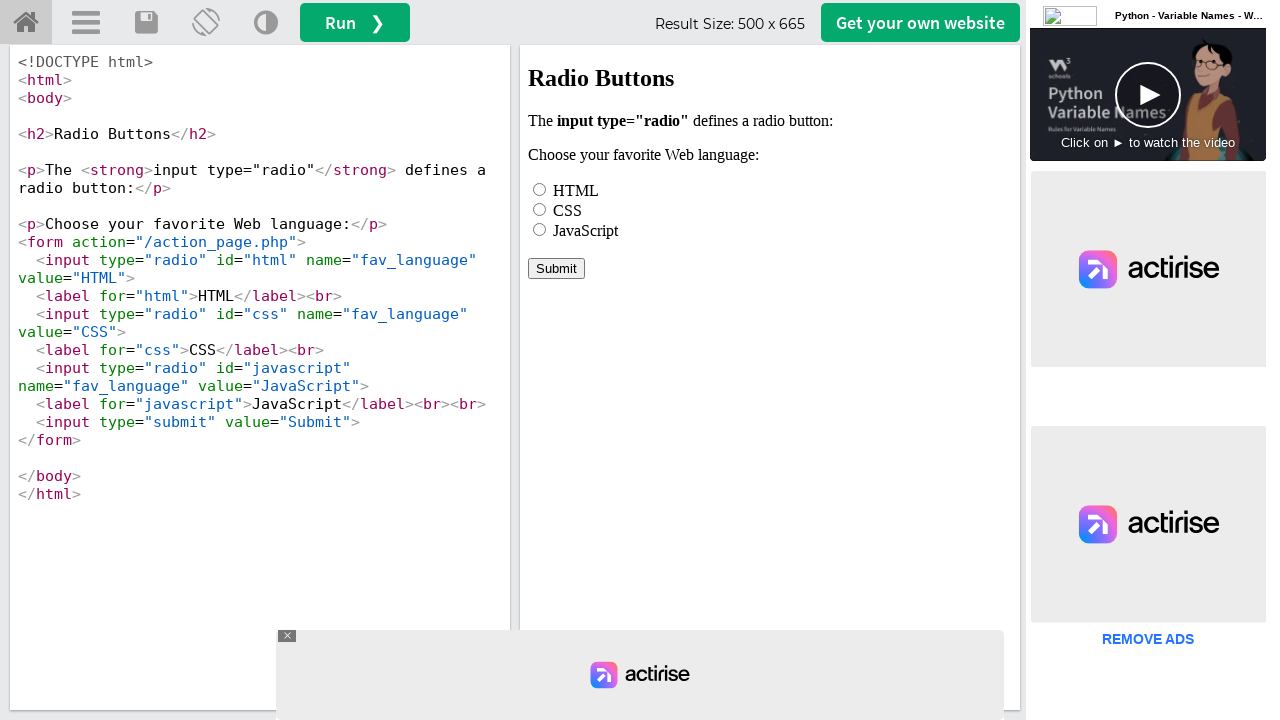

Clicked the HTML radio button at (540, 189) on iframe#iframeResult >> internal:control=enter-frame >> input[name='fav_language'
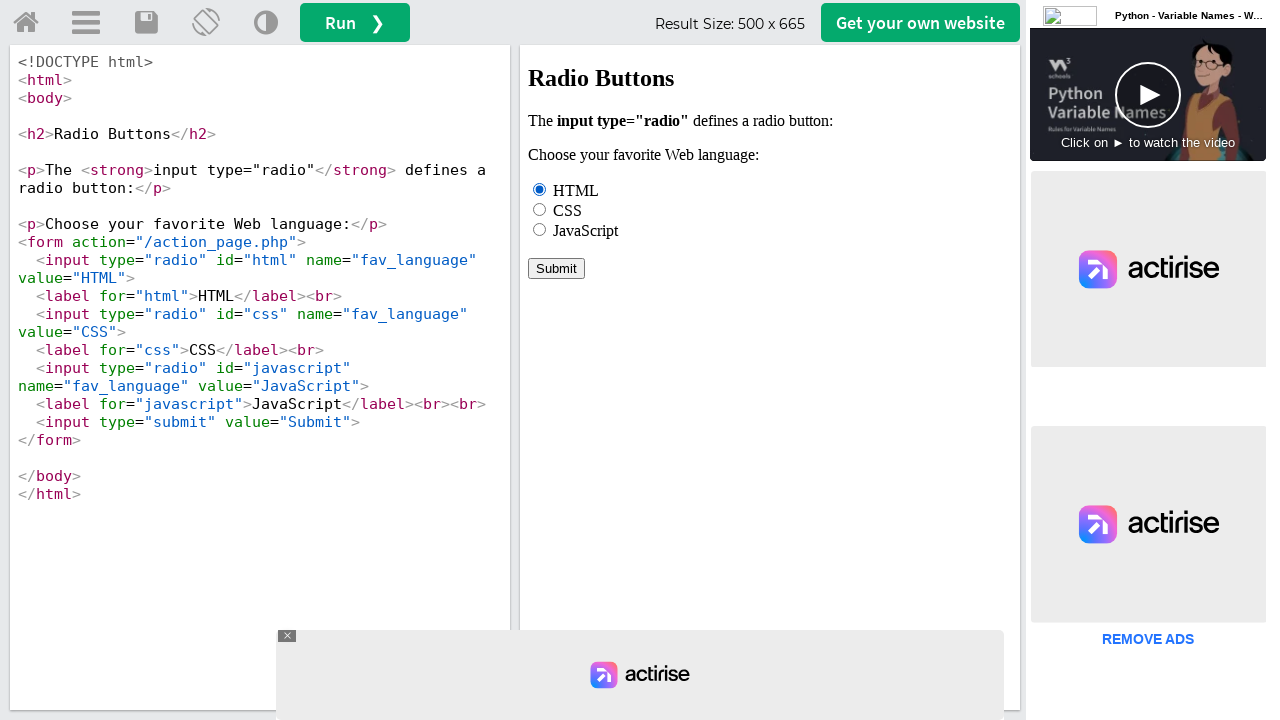

Verified that the HTML radio button is selected
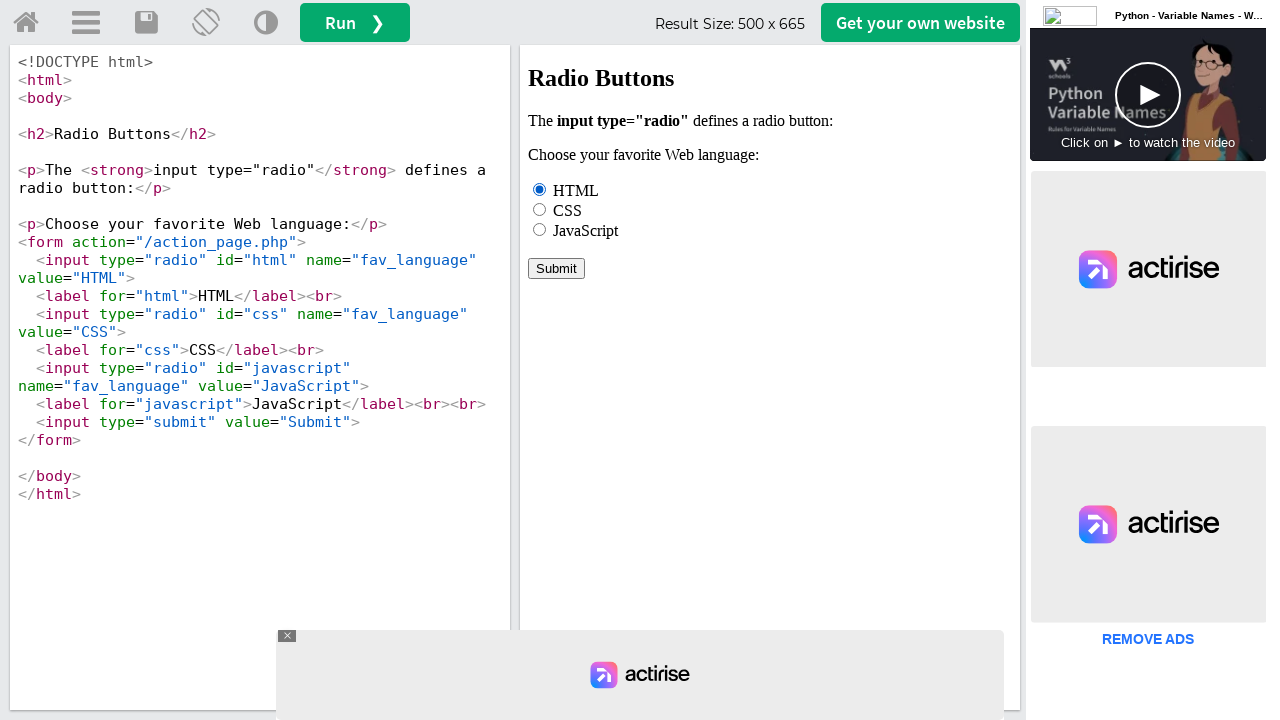

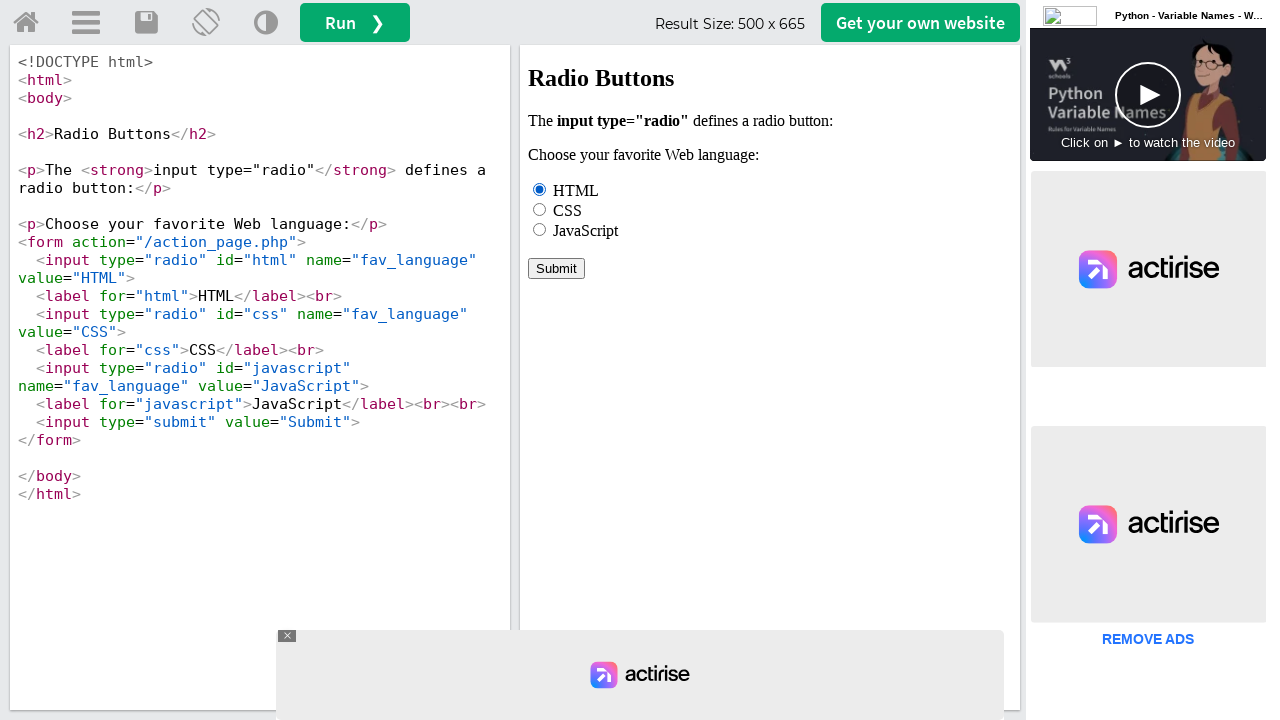